Tests octal to other bases conversion by entering 377 and verifying all base results

Starting URL: https://www.001236.xyz/en/base

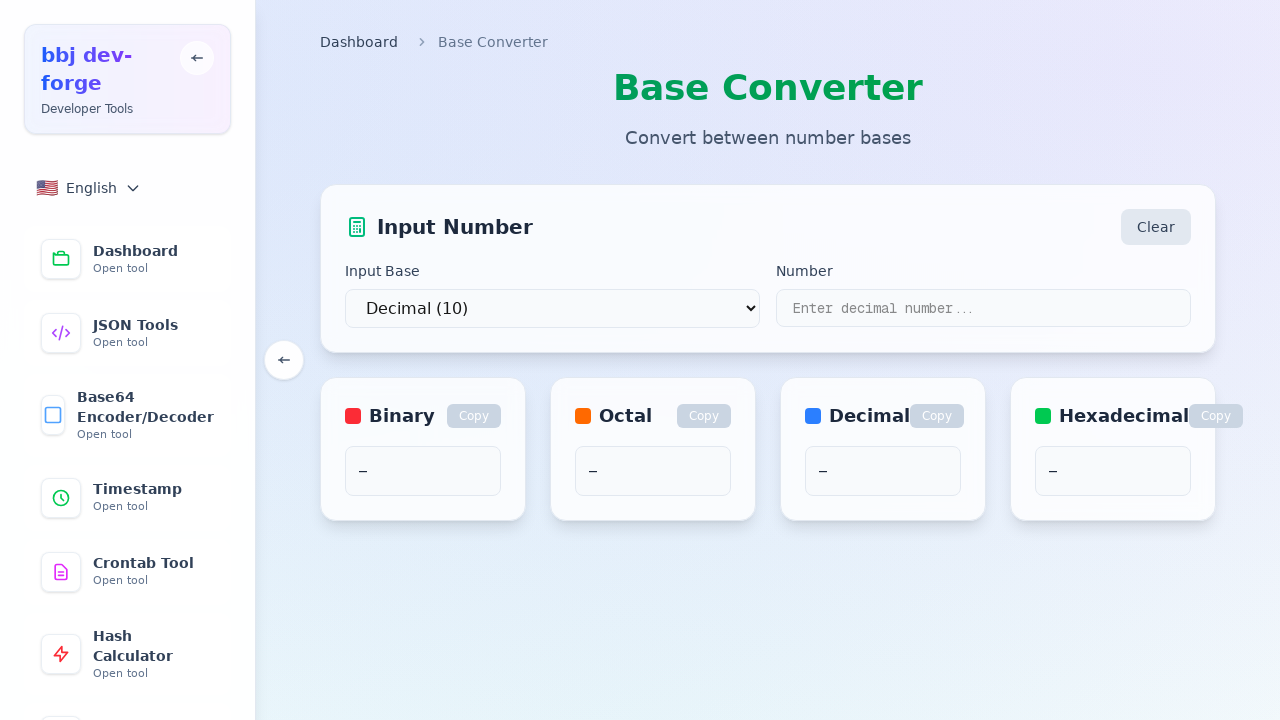

Selected octal (base 8) from dropdown on select
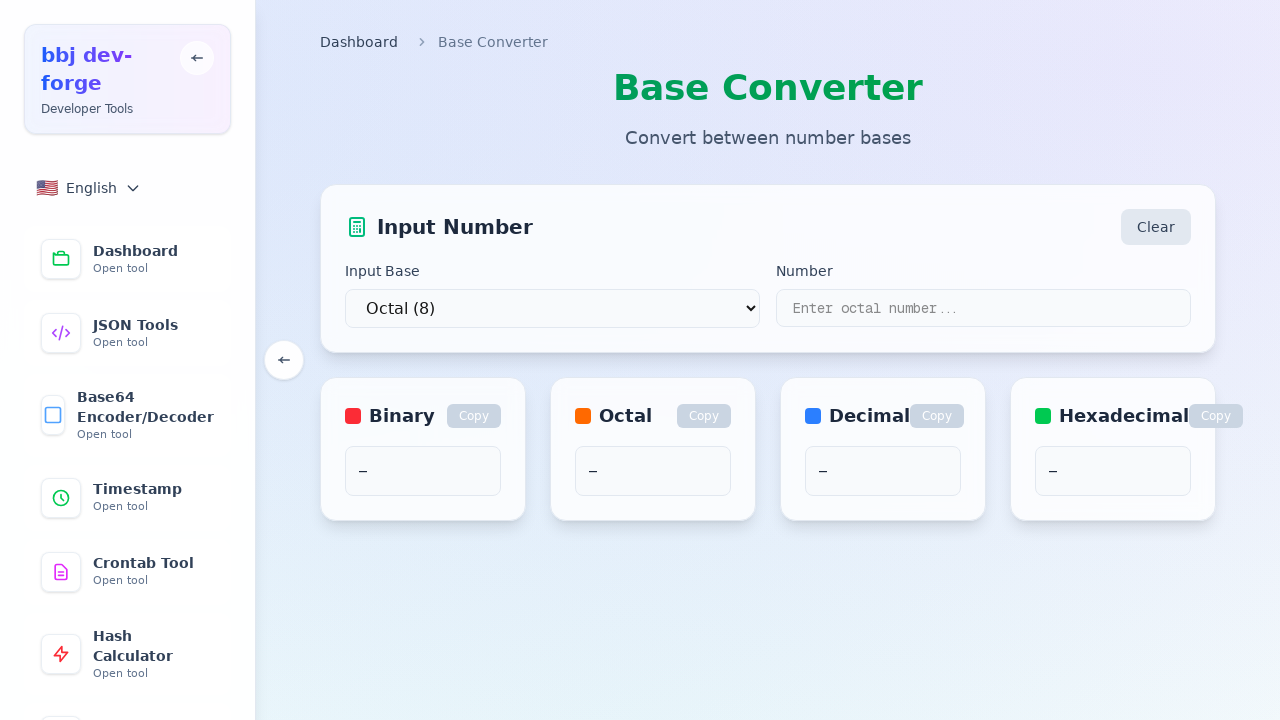

Entered octal number 377 in input field on input[type="text"]
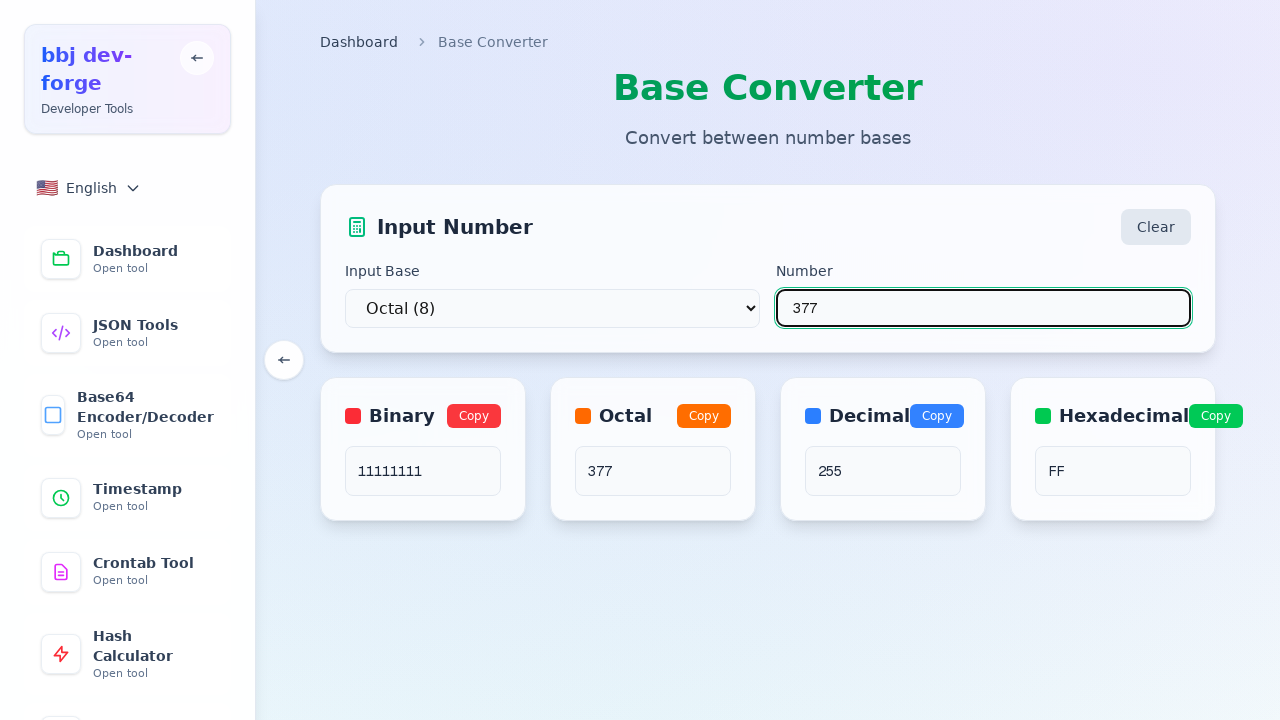

Waited 500ms for conversion results to calculate
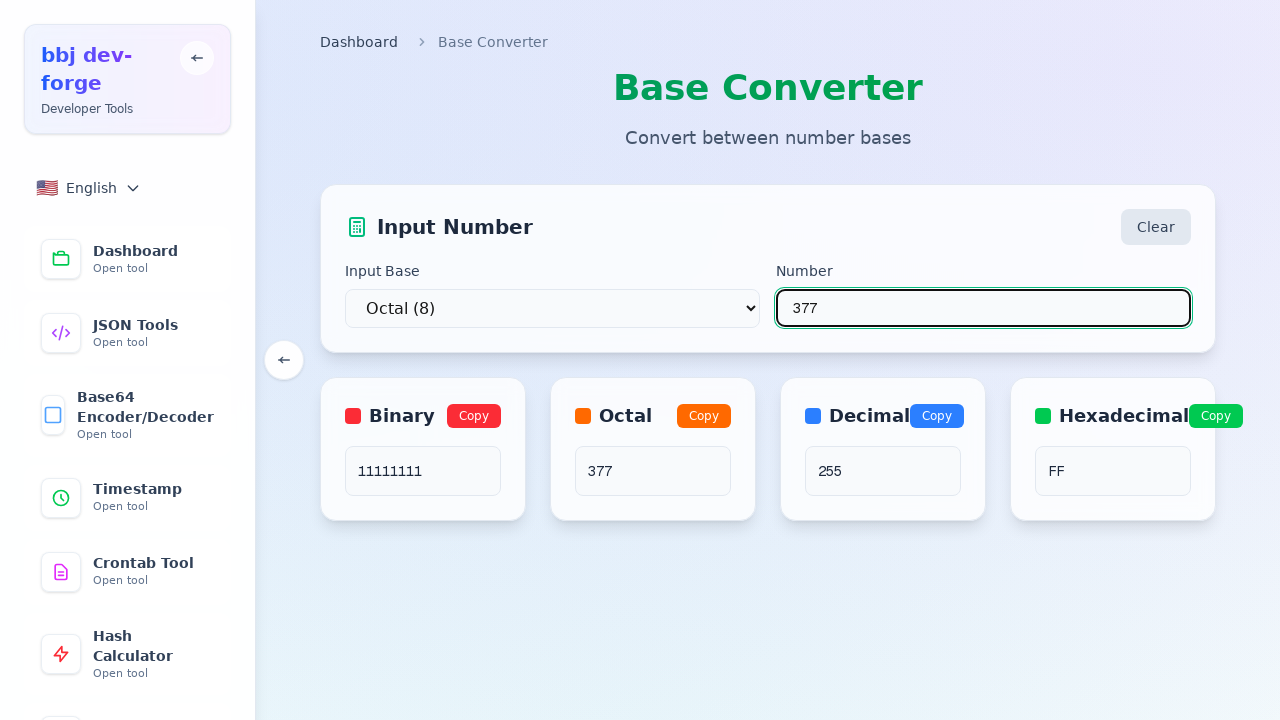

Verified binary result: 11111111
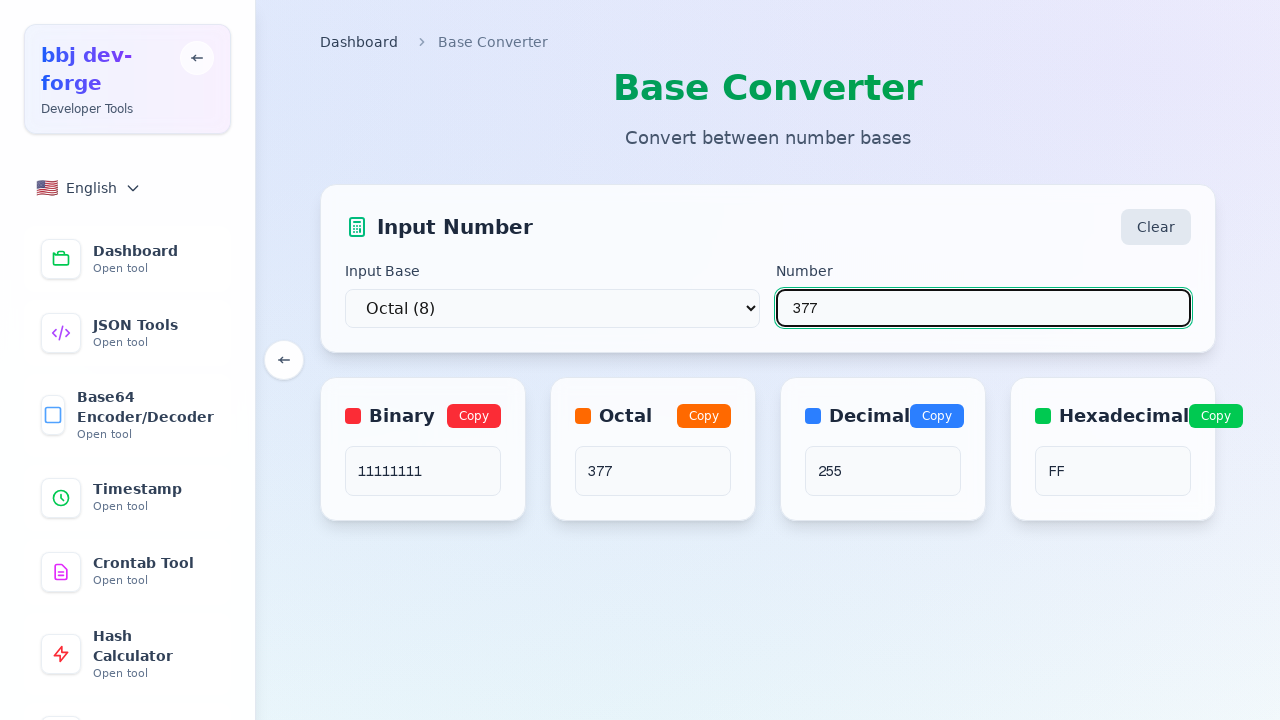

Verified octal result: 377
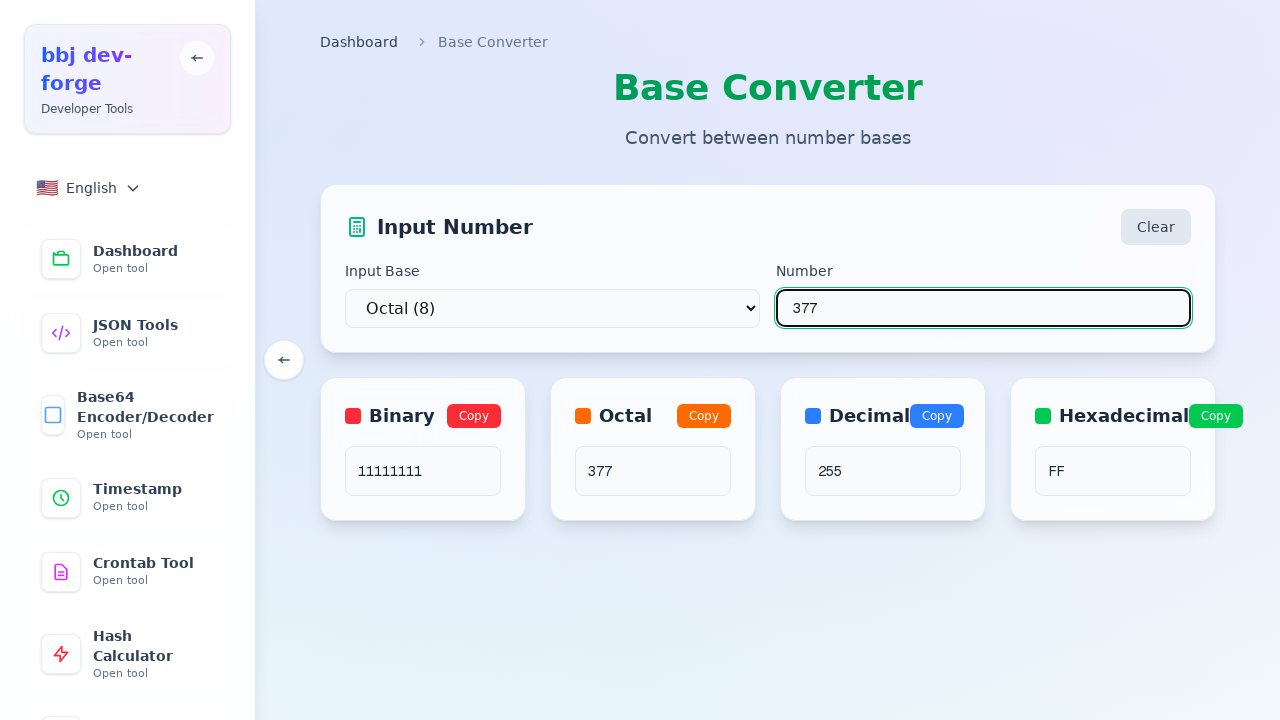

Verified decimal result: 255
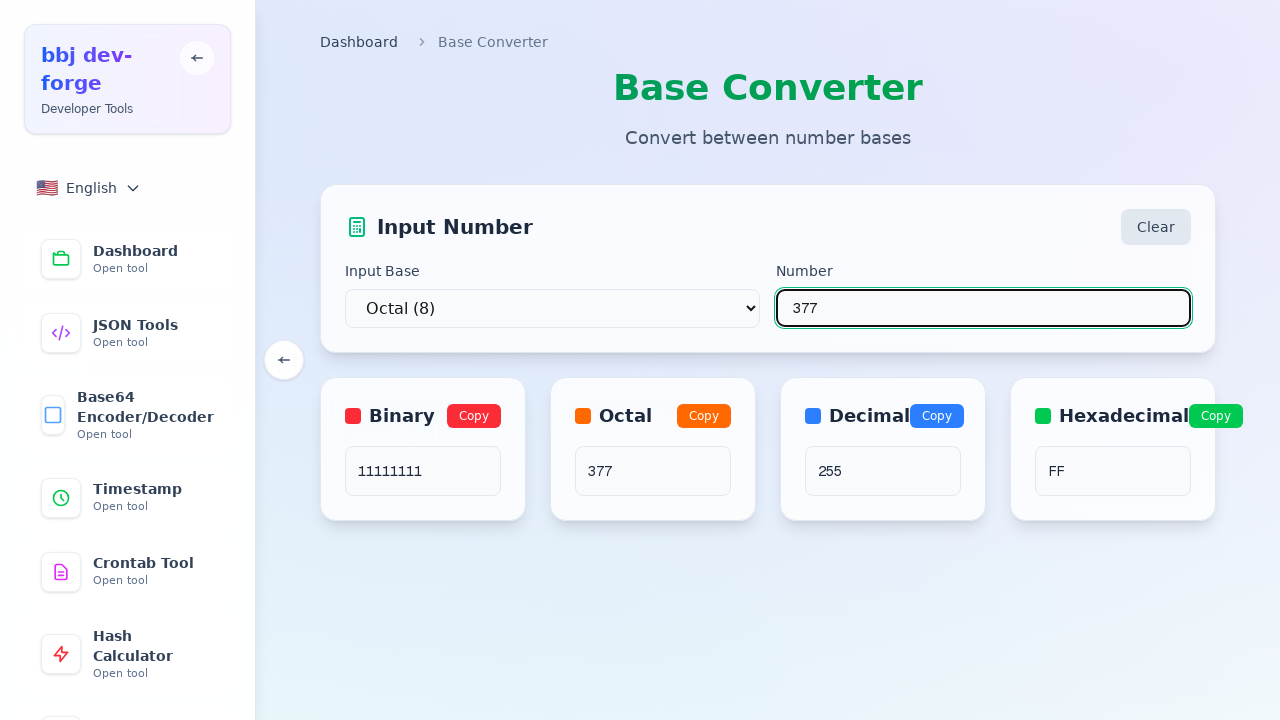

Verified hexadecimal result: FF
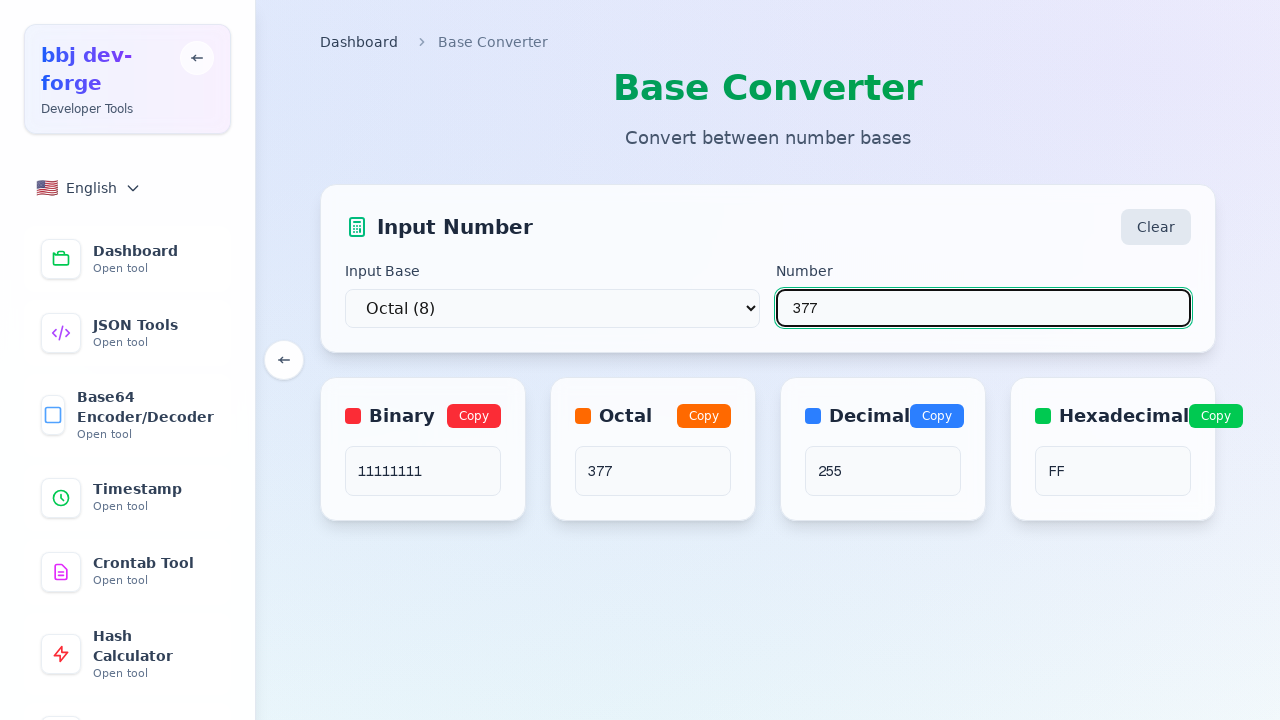

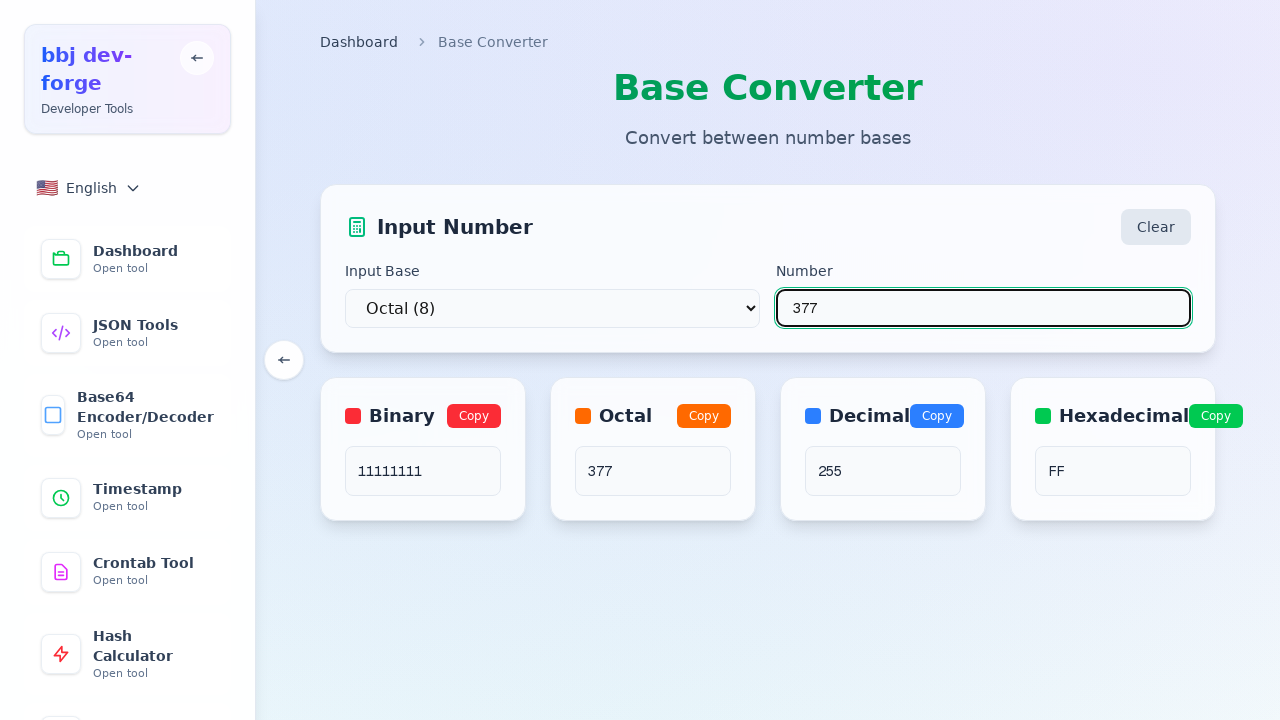